Tests iframe navigation by switching to nested iframes and entering text in an input field within the inner frame

Starting URL: http://demo.automationtesting.in/Frames.html

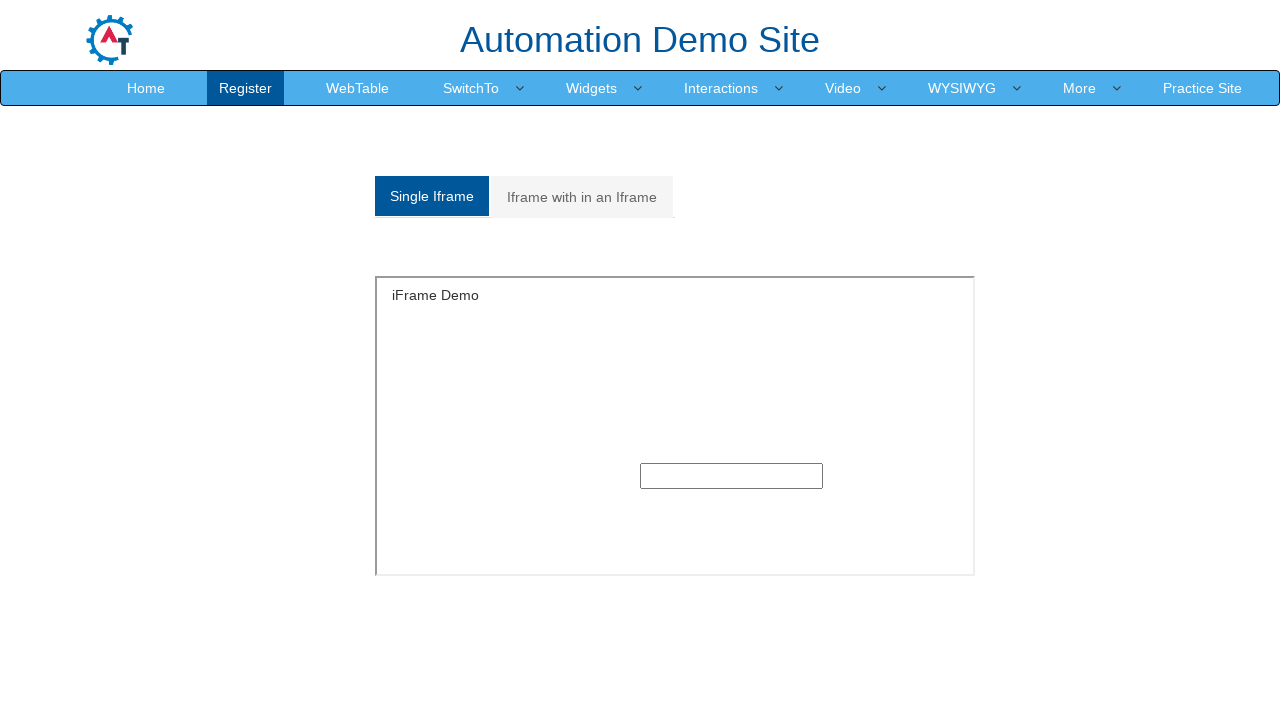

Clicked on the multiple frames tab at (582, 197) on (//a[@class='analystic'])[2]
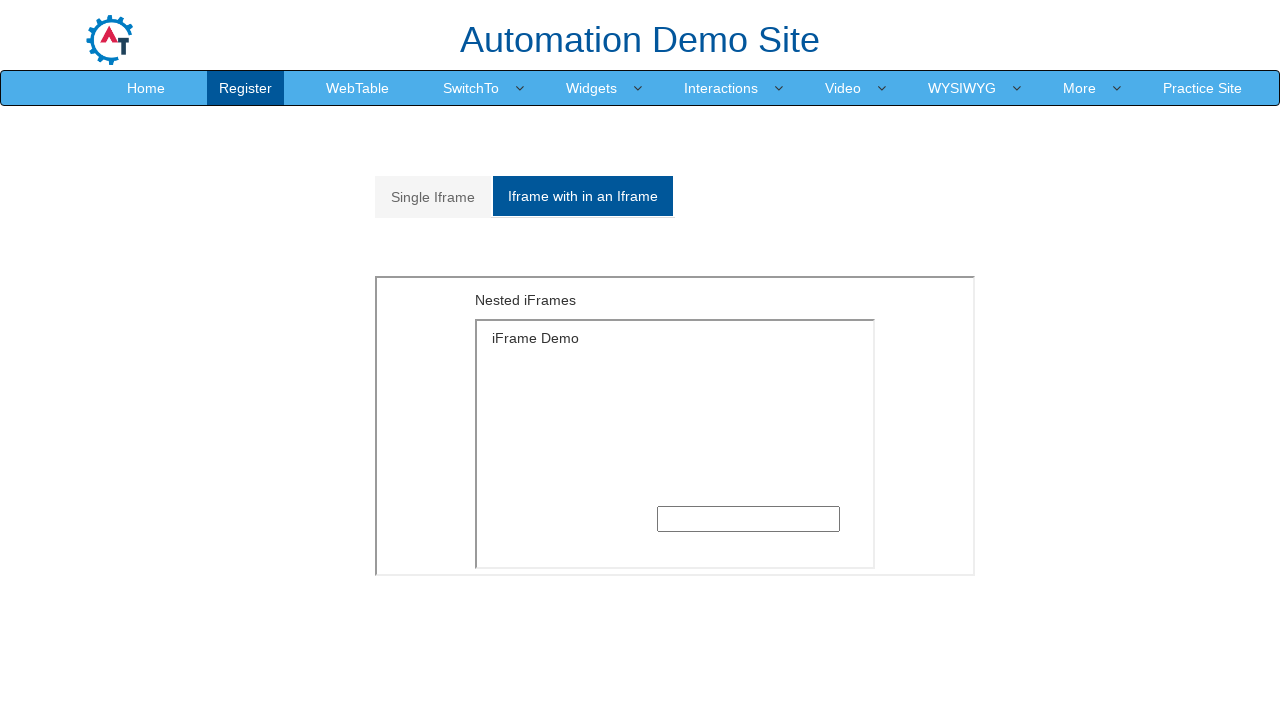

Located outer iframe with src='MultipleFrames.html'
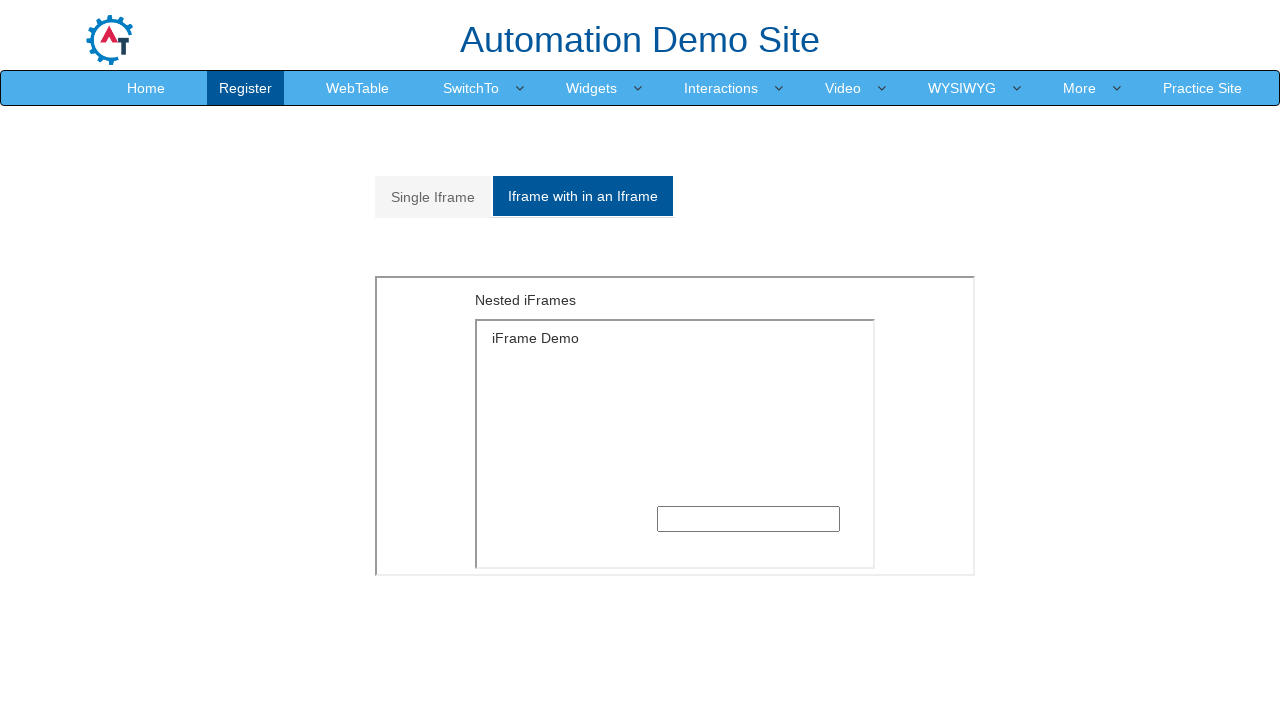

Located inner iframe with src='SingleFrame.html' within outer frame
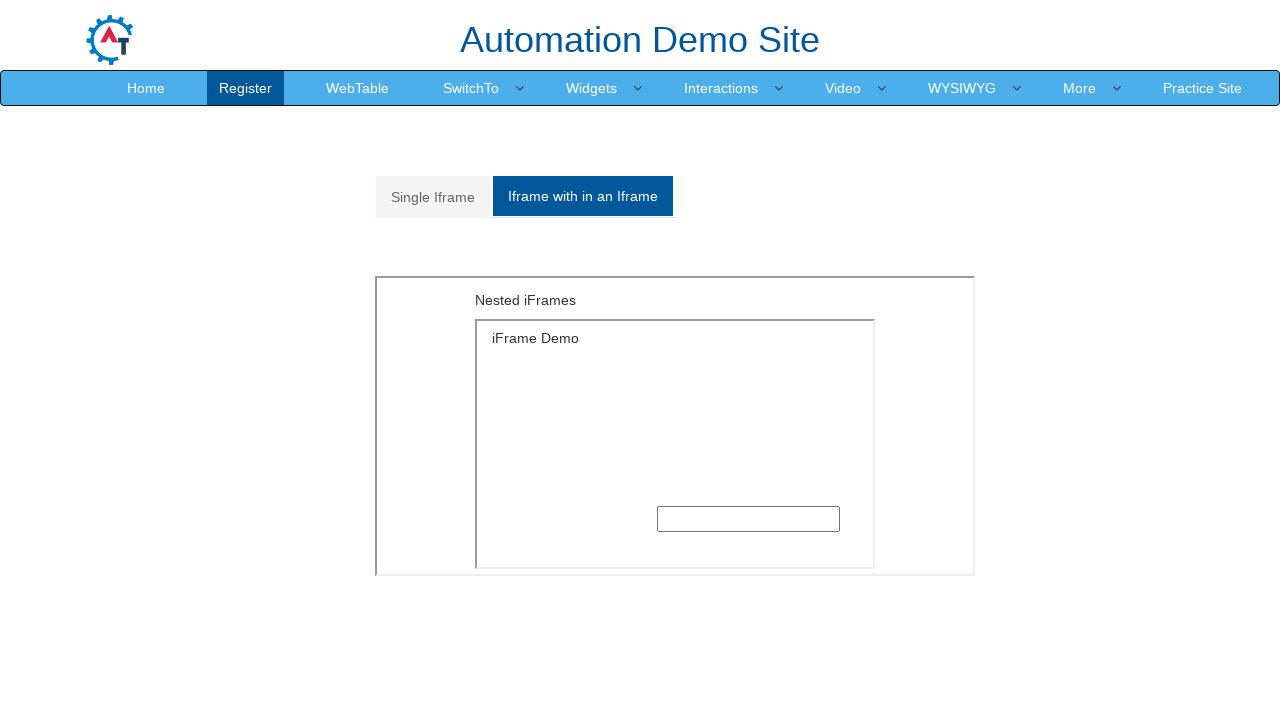

Entered text 'Karthick' in input field within nested iframe on xpath=//iframe[@src='MultipleFrames.html'] >> internal:control=enter-frame >> xp
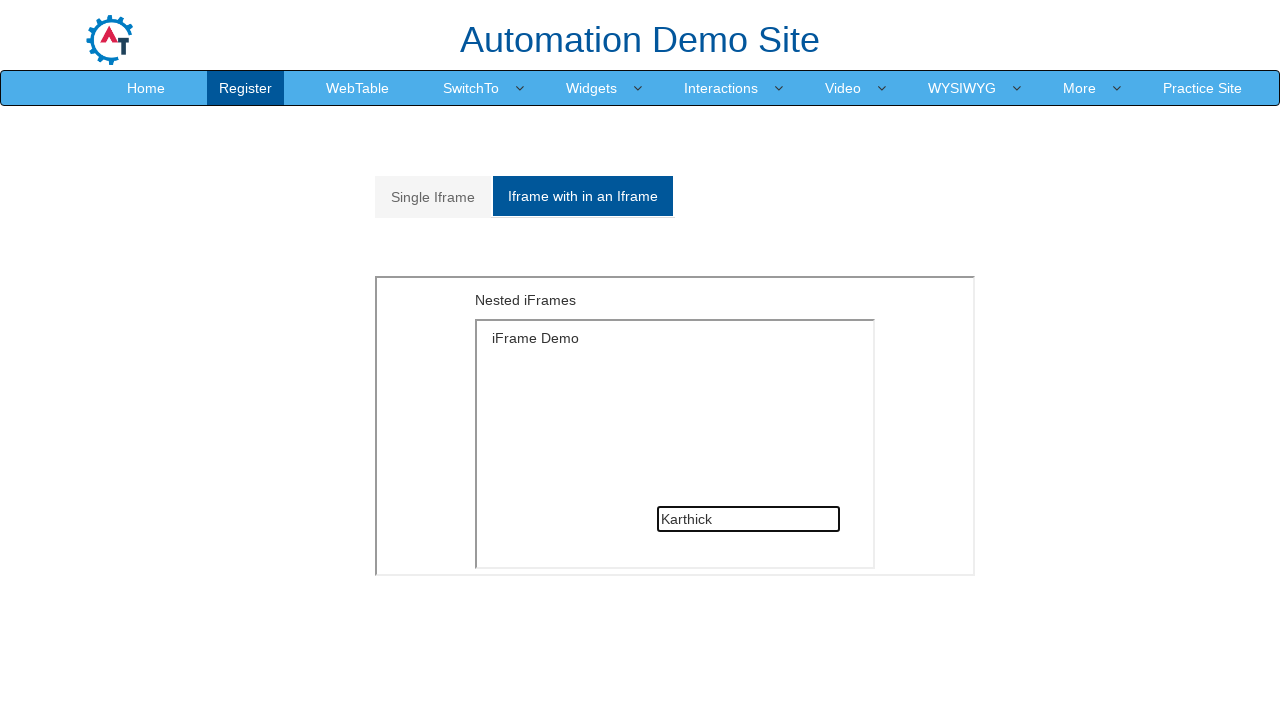

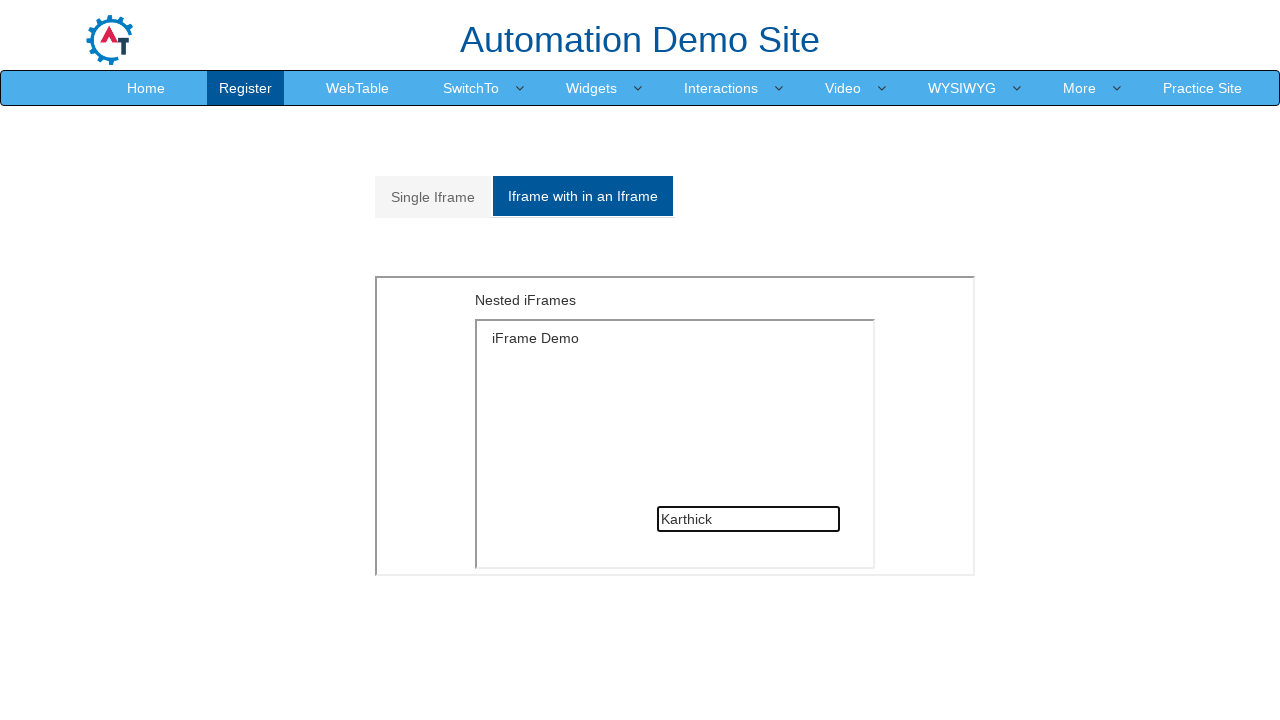